Tests DuckDuckGo search functionality by entering a search query and verifying that search results are displayed

Starting URL: https://duckduckgo.com/

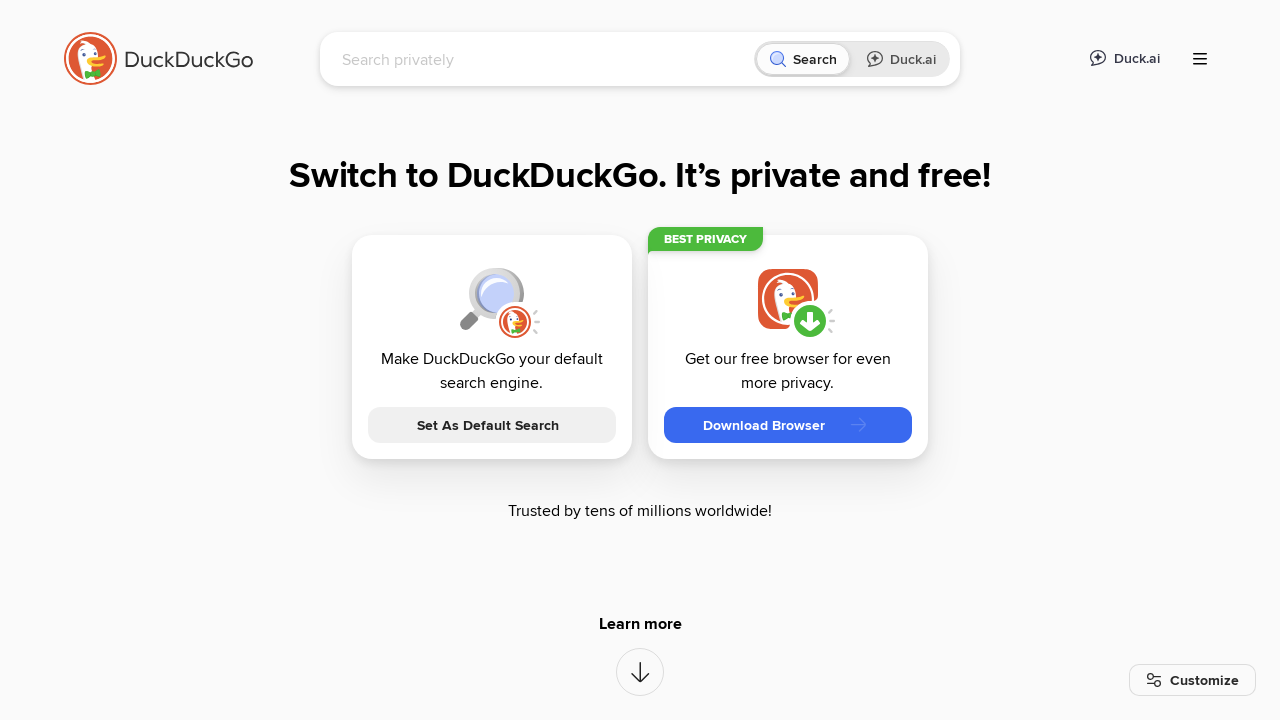

Search input field is available
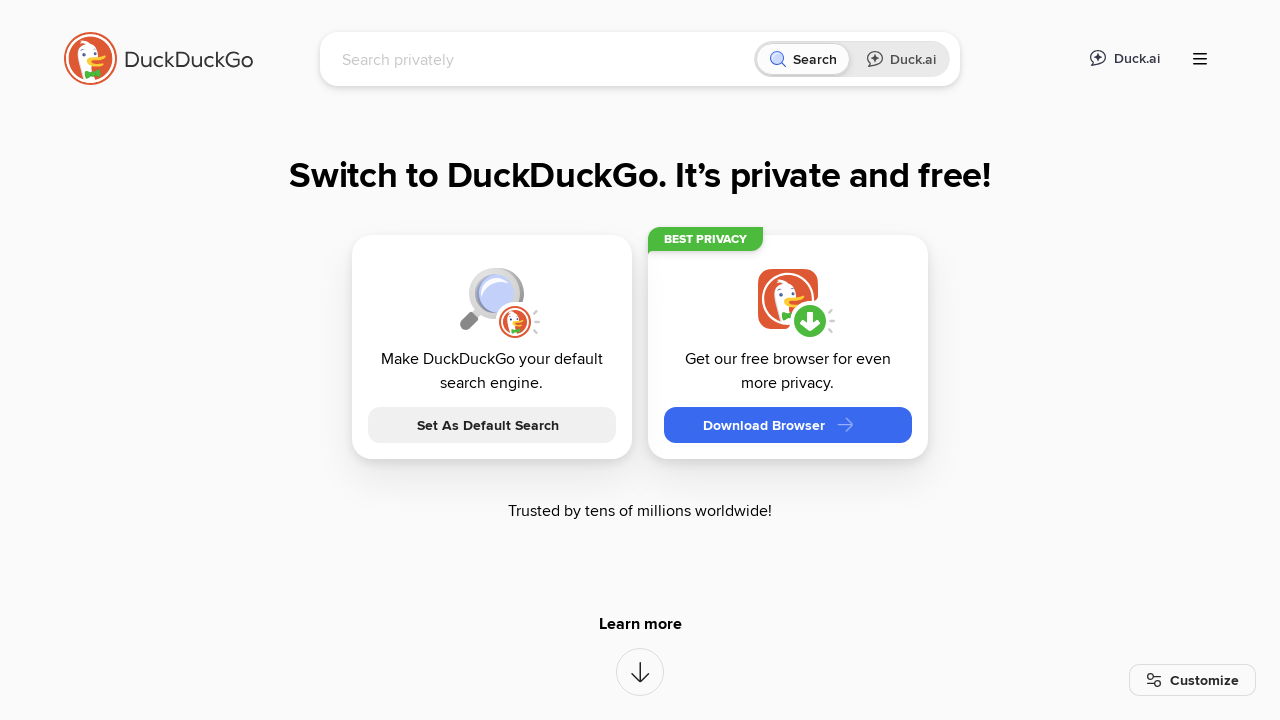

Filled search field with 'inmuebles en Bogotá' on input[name='q']
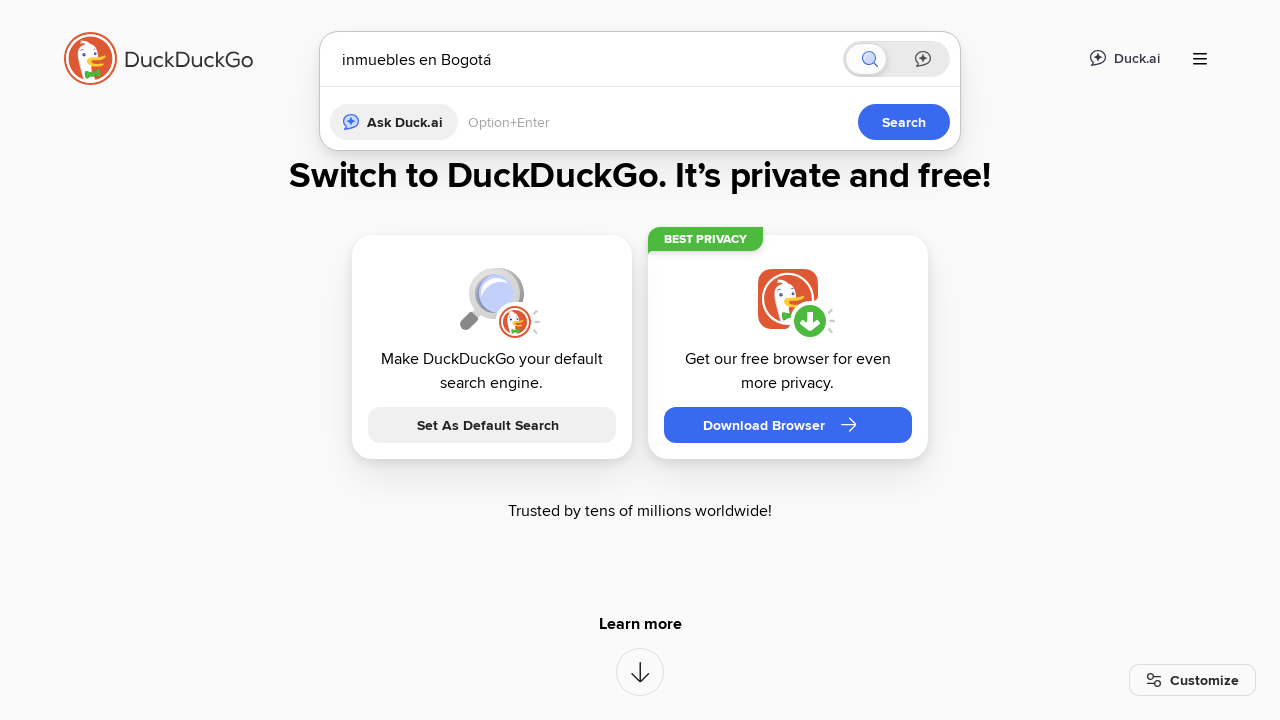

Pressed Enter to submit search query on input[name='q']
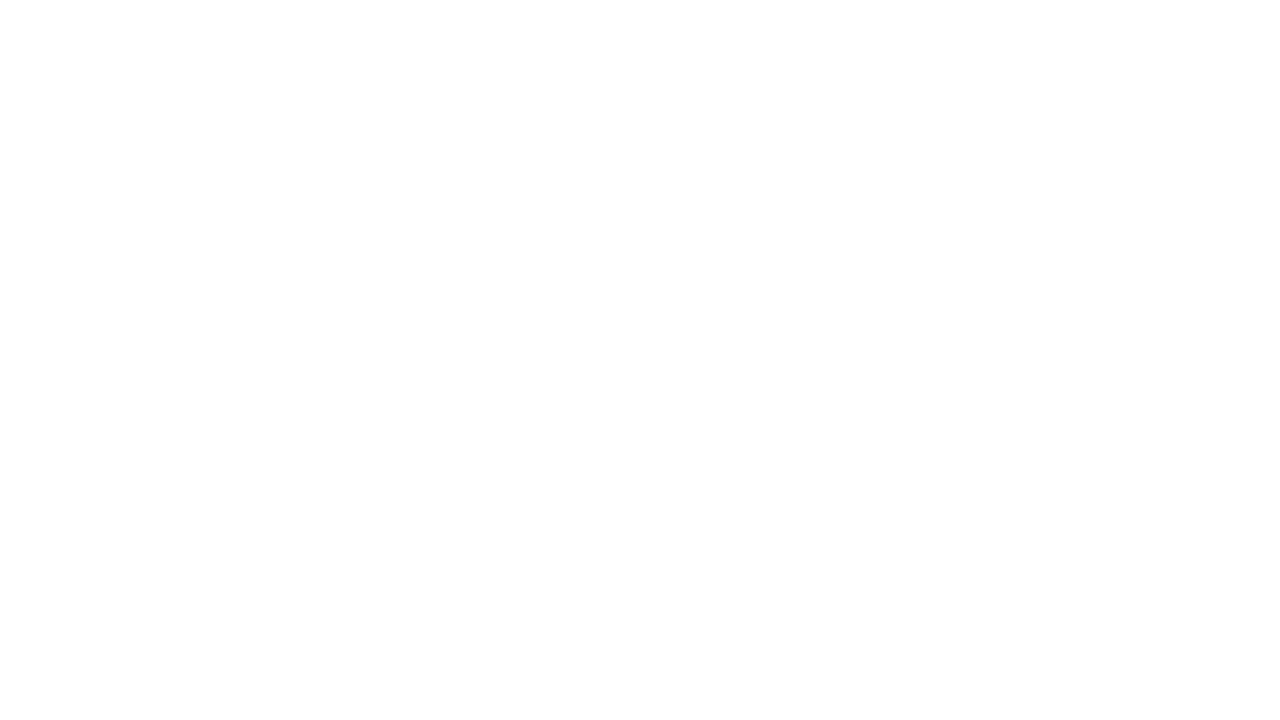

Waited 3 seconds for dynamic content to load
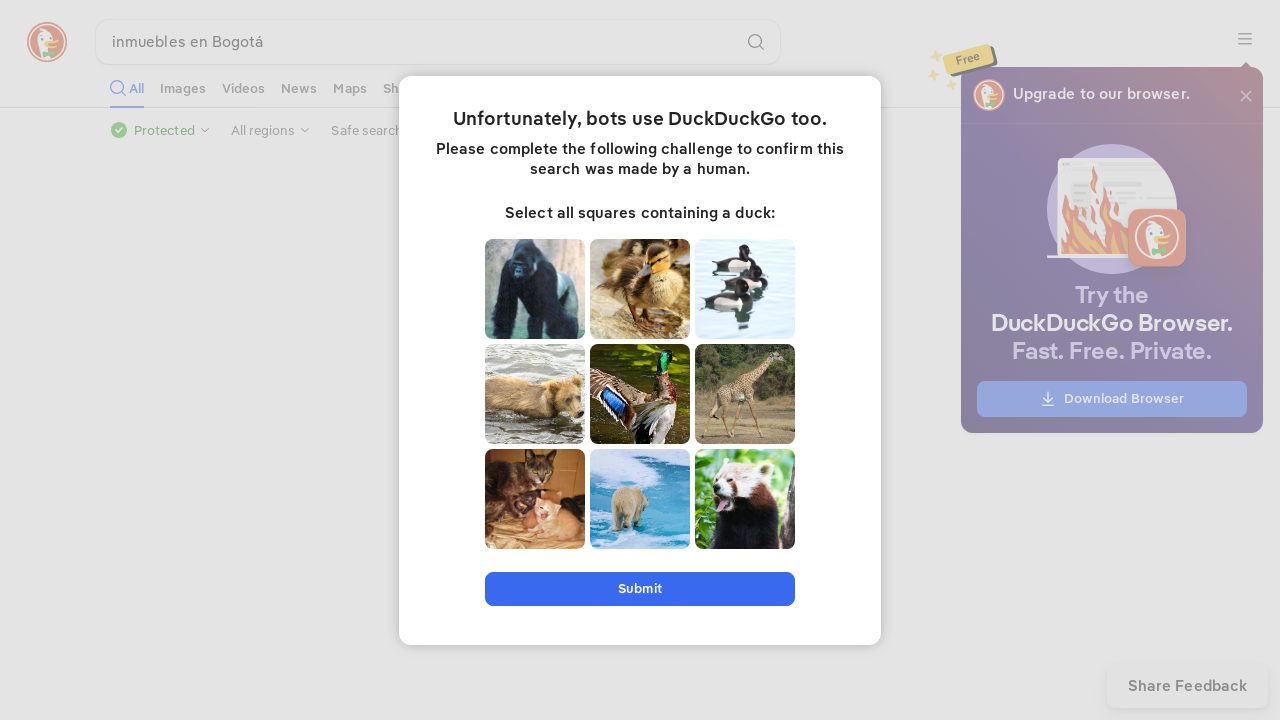

Found 9 hyperlinks on page
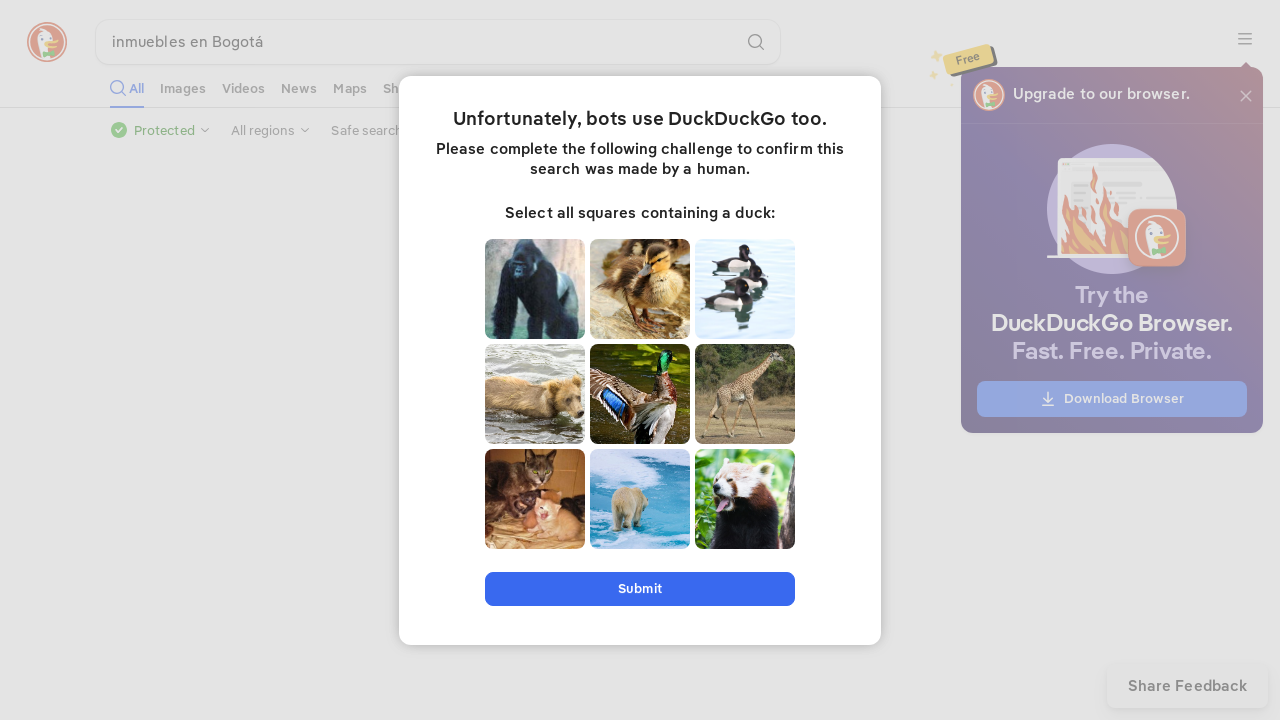

Filtered to 3 results with substantial text content
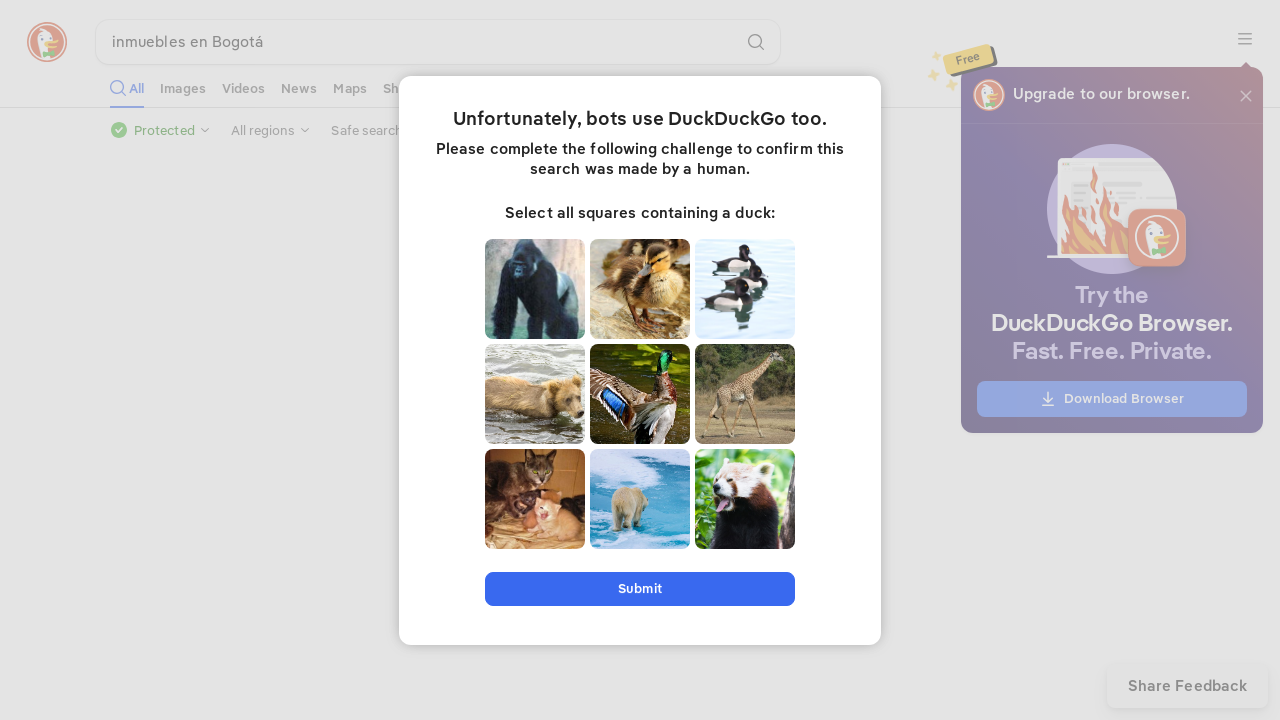

Verified that search results are displayed
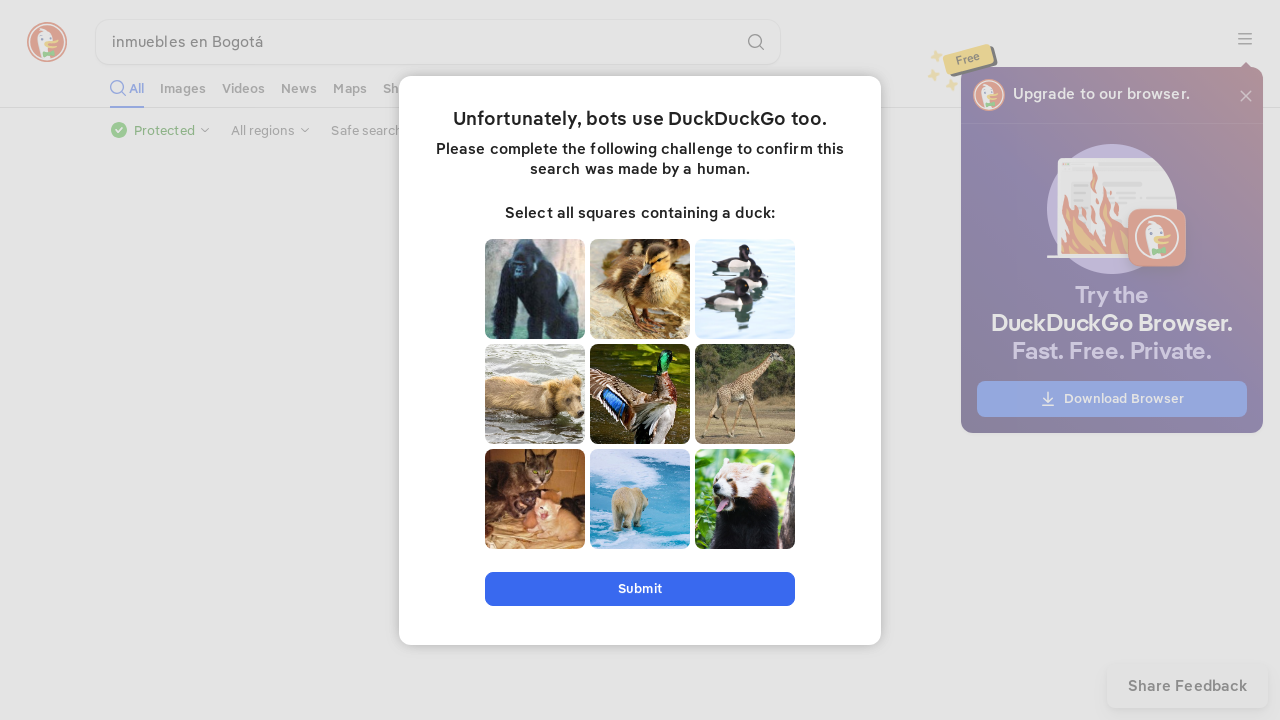

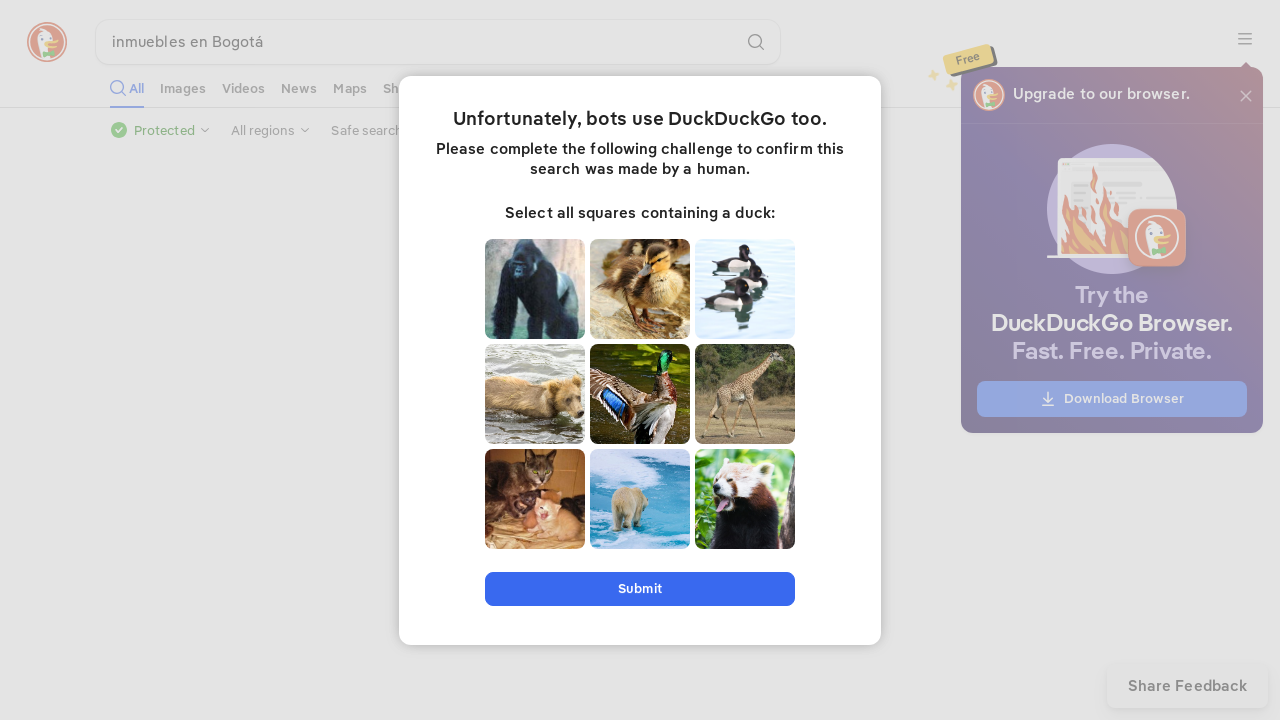